Tests dynamic properties by waiting for a button to become visible after a delay and then clicking it

Starting URL: https://demoqa.com/dynamic-properties

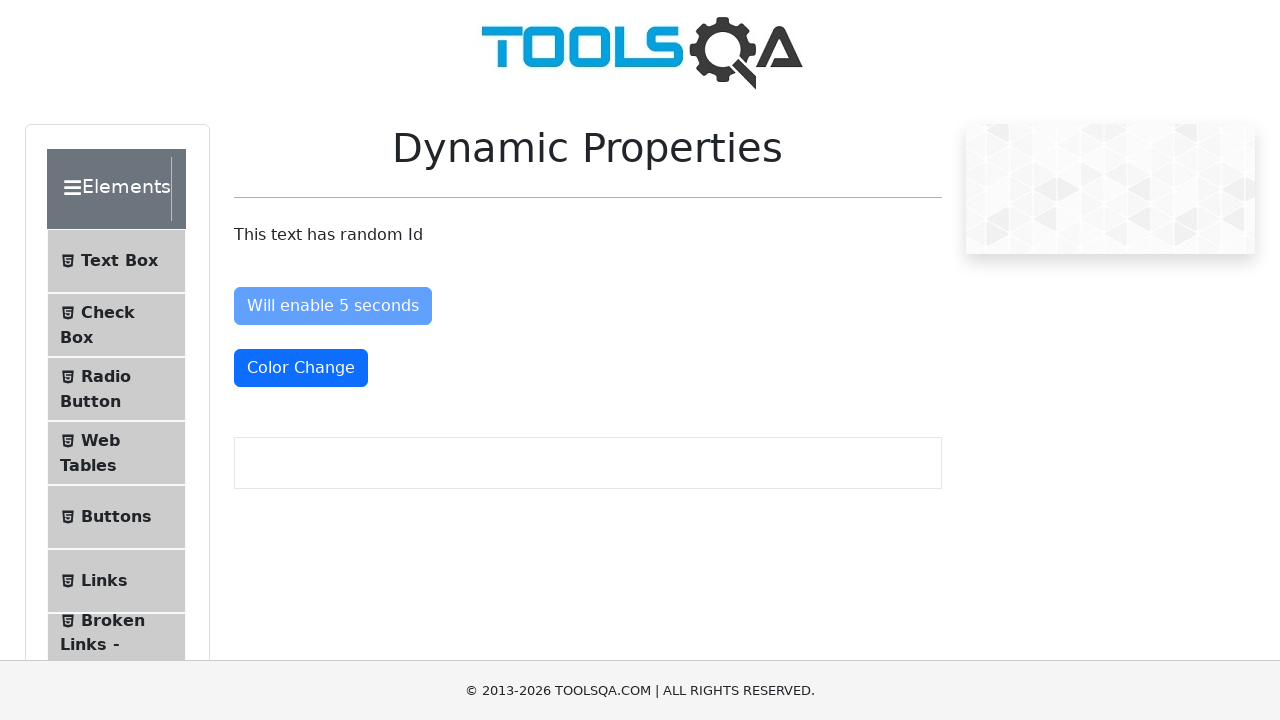

Waited for 'Visible After' button to become visible
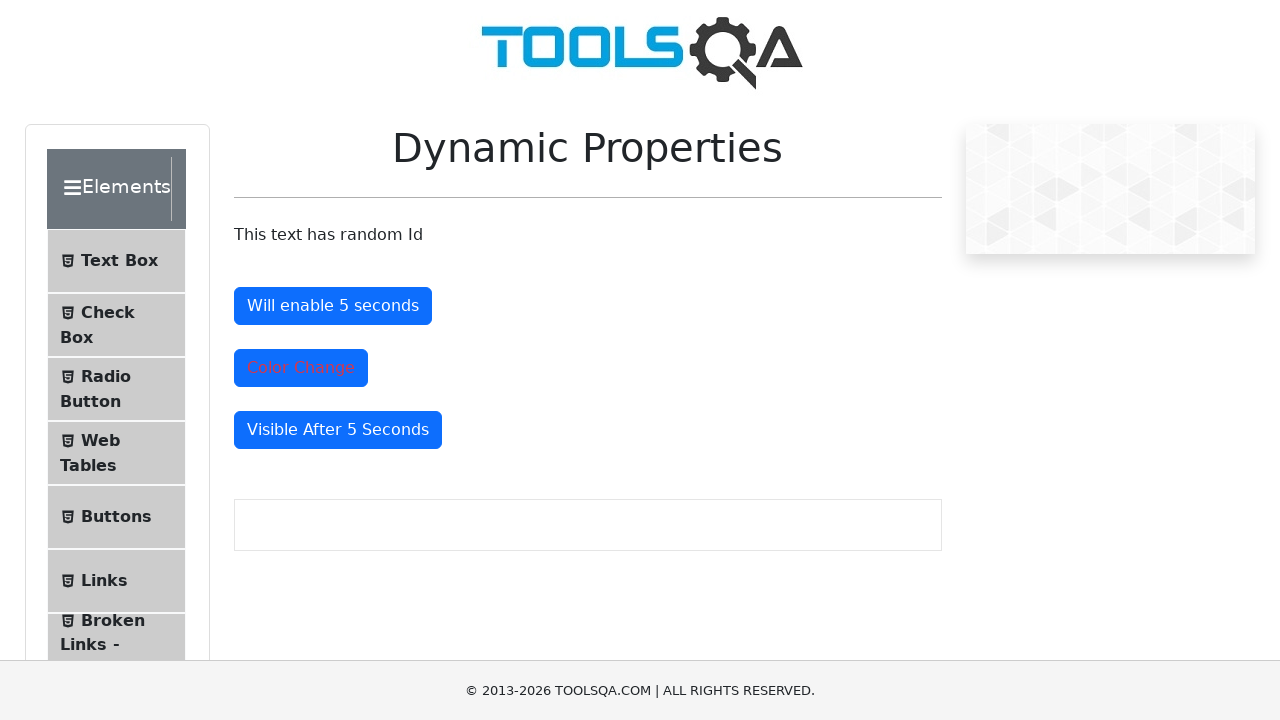

Clicked the 'Visible After' button at (338, 430) on #visibleAfter
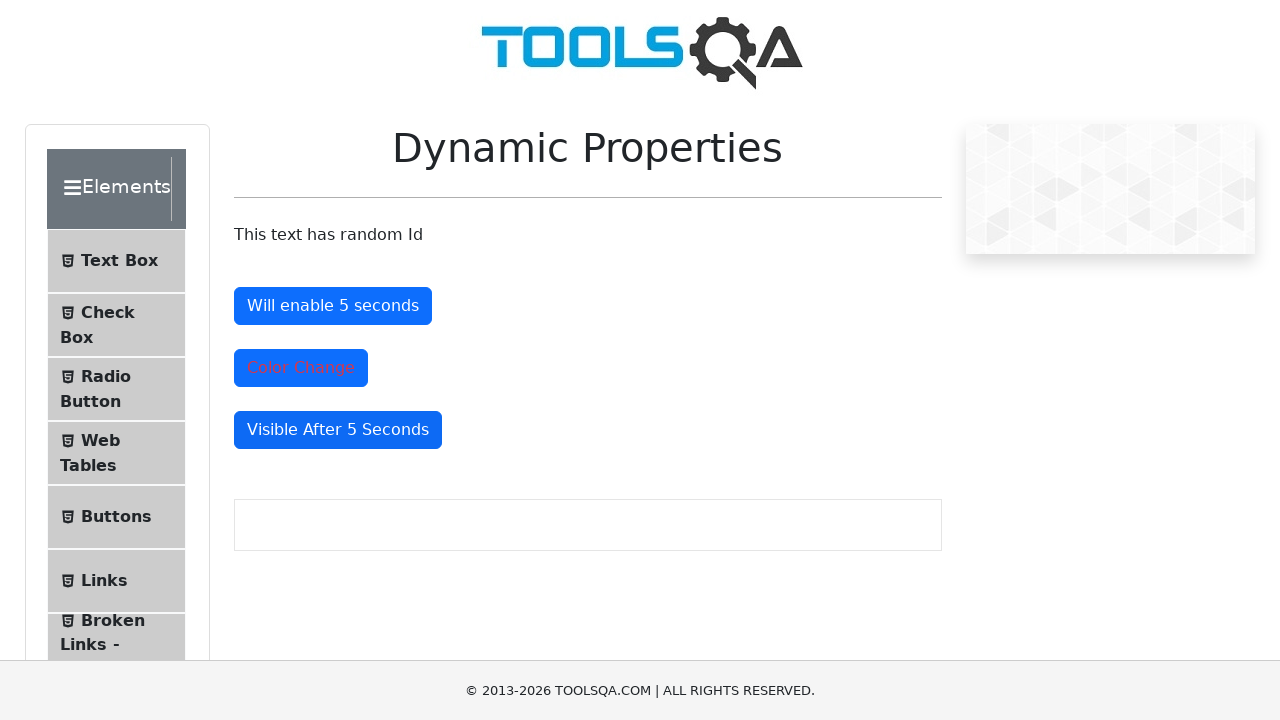

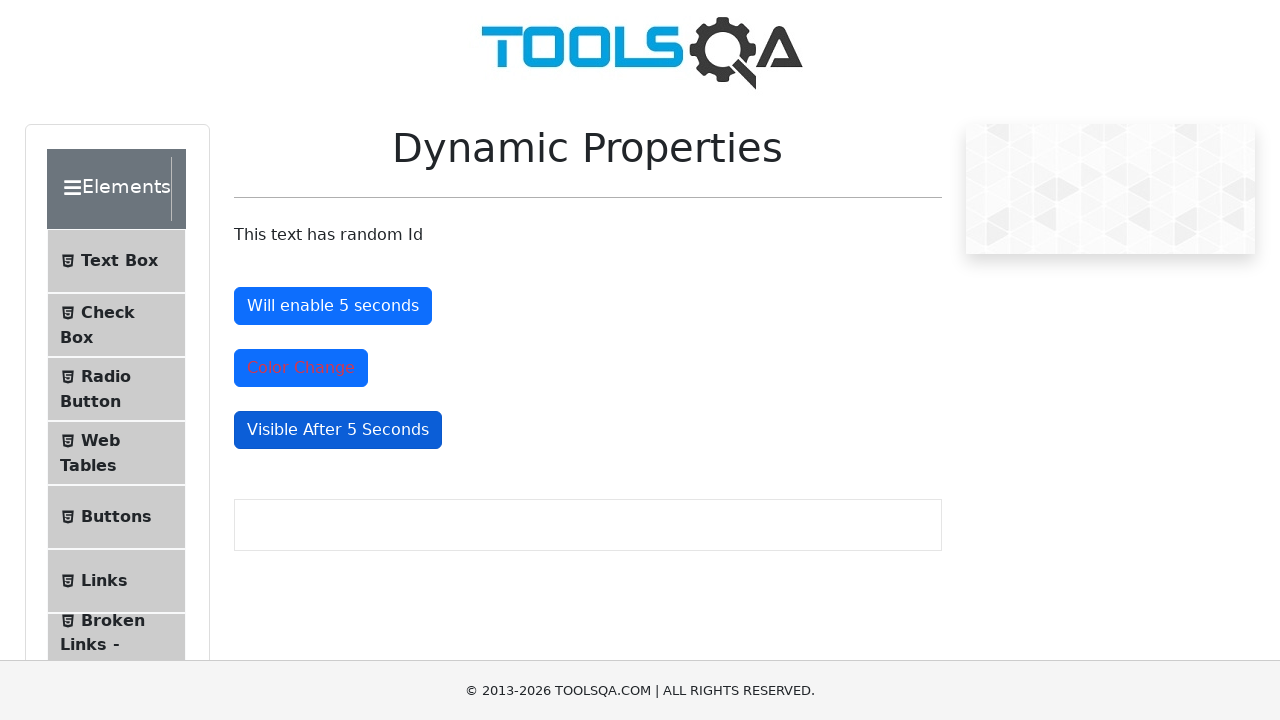